Tests slide carousel navigation by clicking through slide buttons and verifying the correct slide becomes visible

Starting URL: https://trello.com/

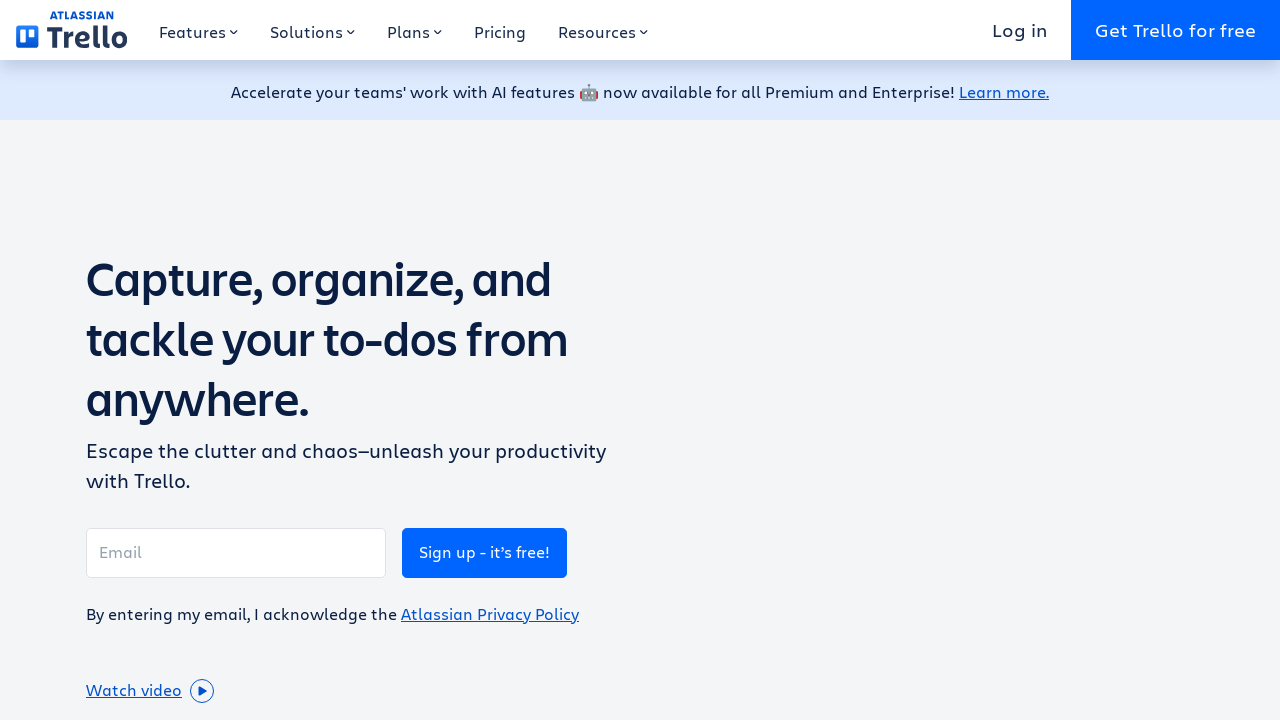

Clicked second slide button to navigate to second slide at (260, 361) on xpath=//*[@id='skip-target']/div[1]/section/div/div/div/div/div[1]/div/div/butto
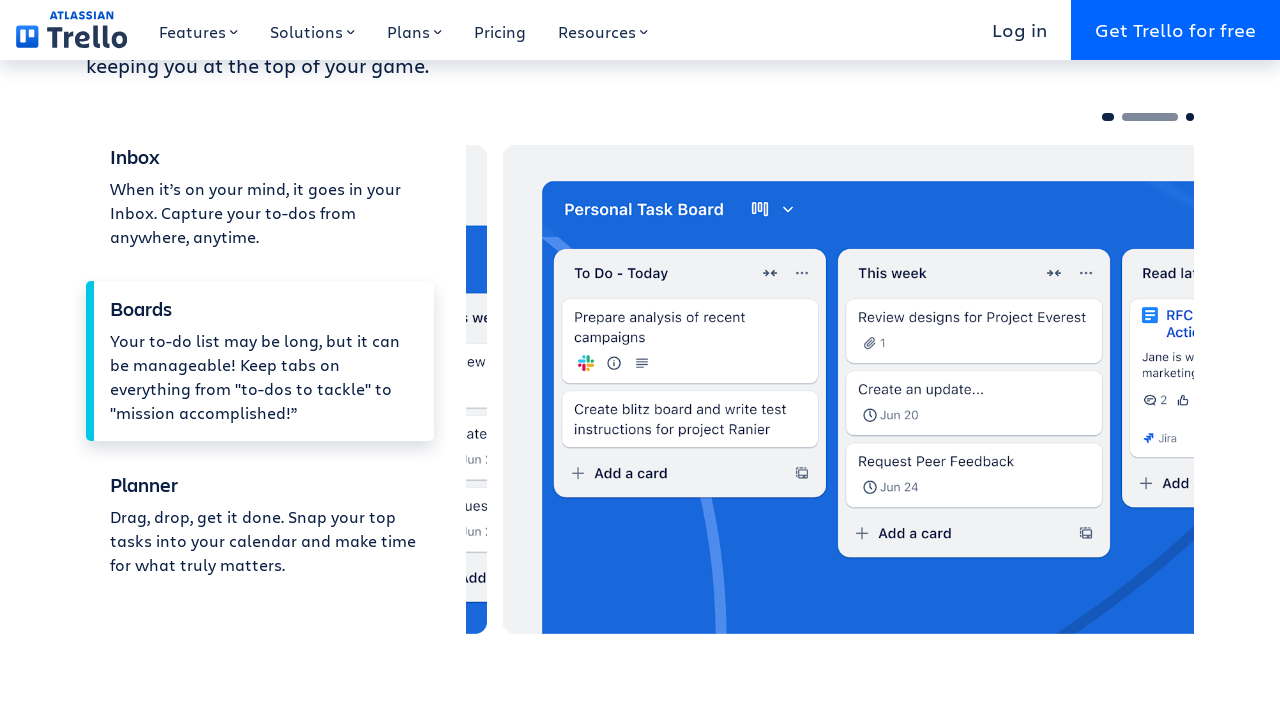

Second slide became visible
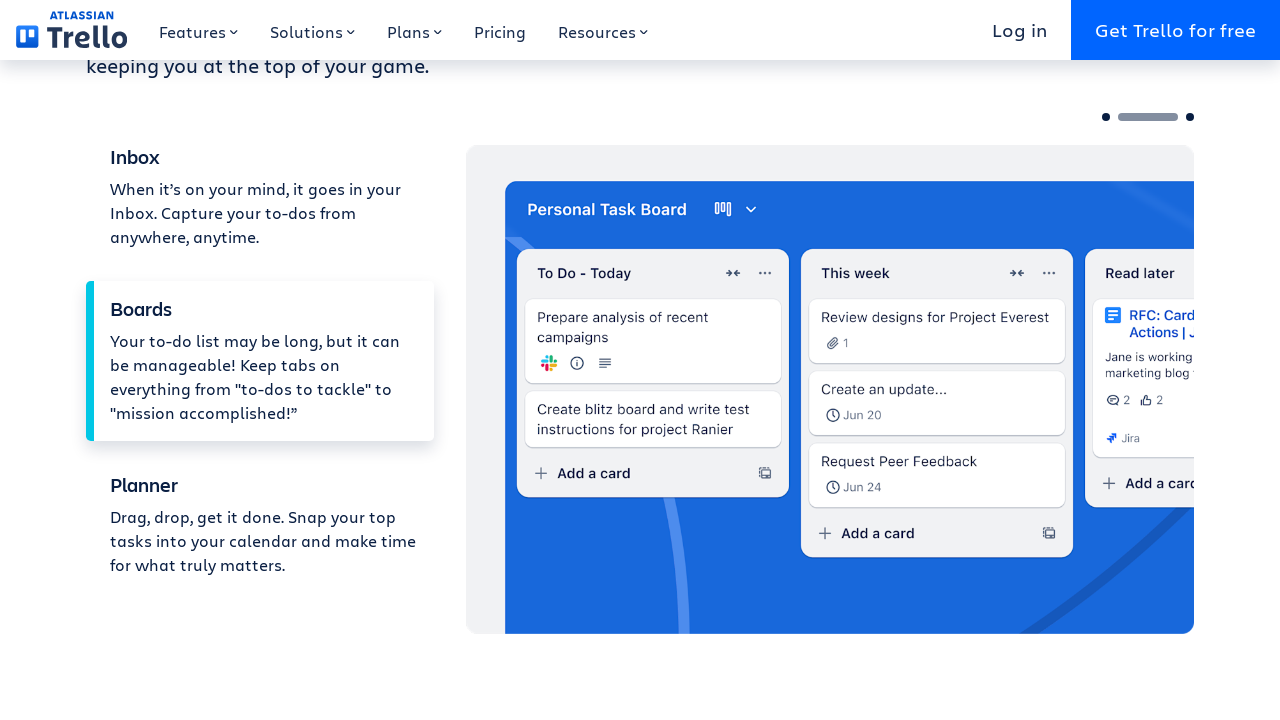

Clicked first slide button to navigate back to first slide at (260, 197) on xpath=//*[@id='skip-target']/div[1]/section/div/div/div/div/div[1]/div/div/butto
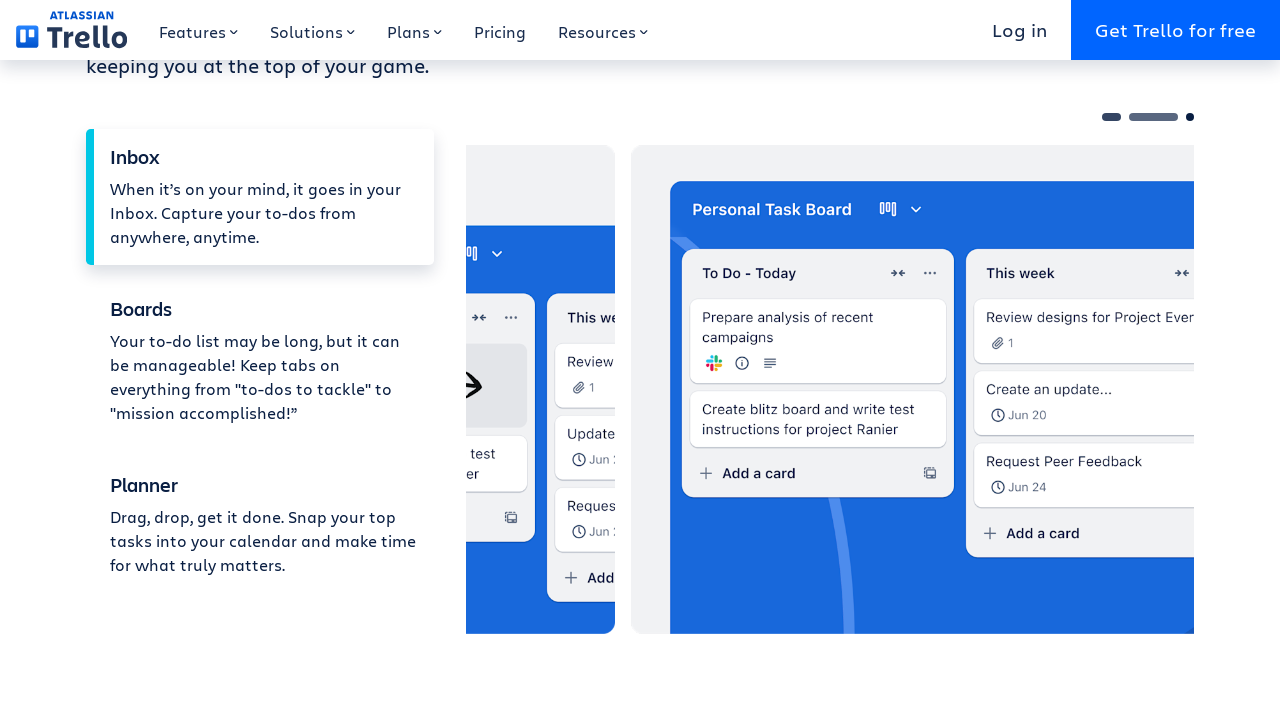

First slide became visible
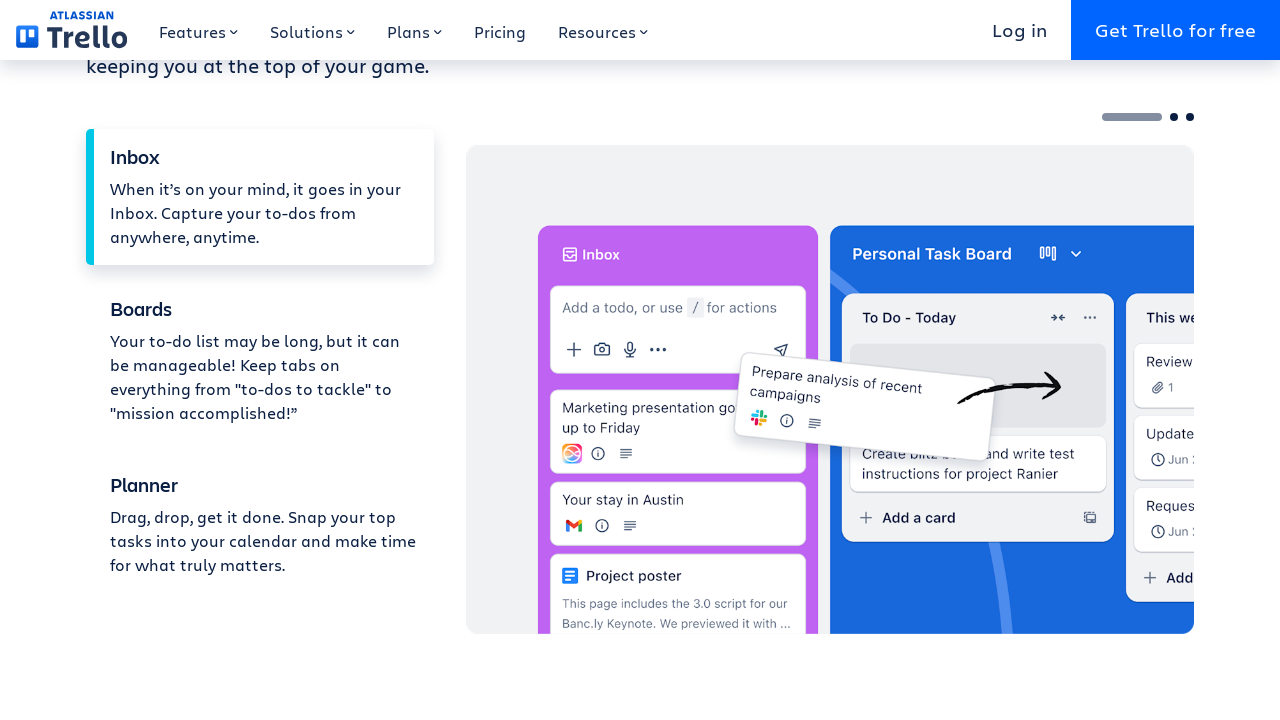

Clicked third slide button to navigate to third slide at (260, 525) on xpath=//*[@id='skip-target']/div[1]/section/div/div/div/div/div[1]/div/div/butto
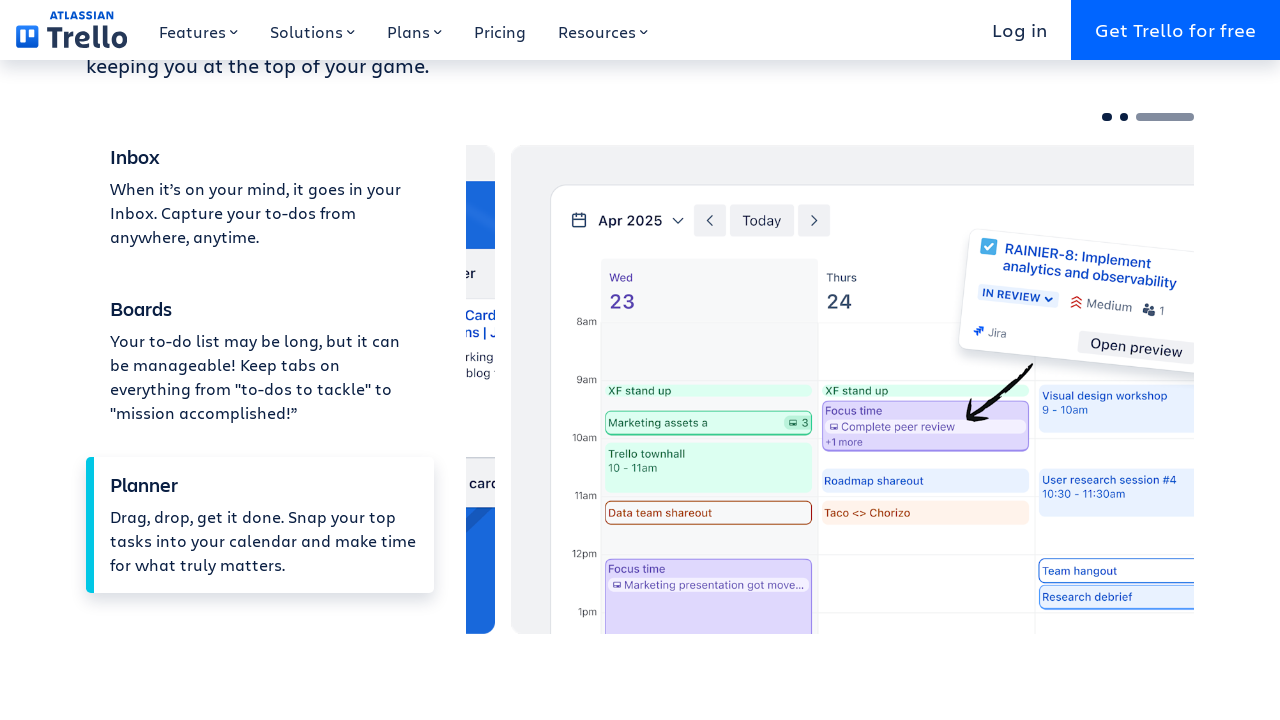

Third slide became visible
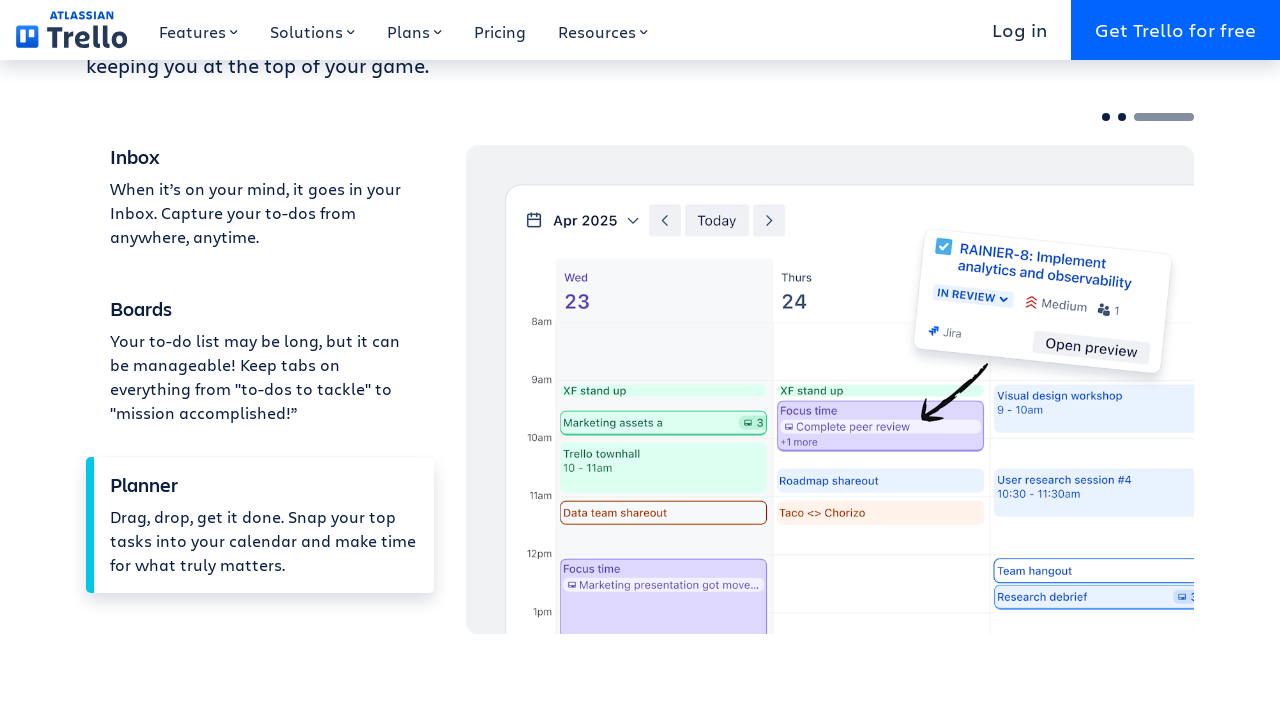

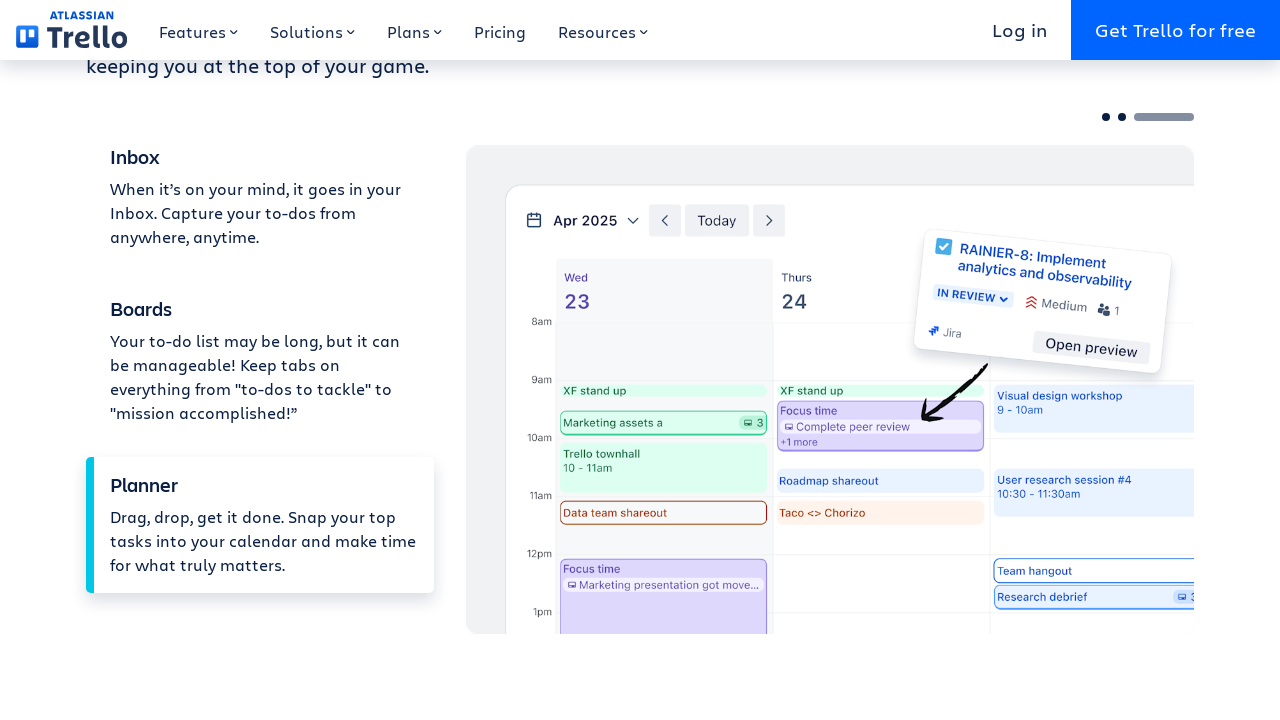